Navigates to a transit trip information page for a specific stop in NSW, Australia, and waits for departure time information to load on the page.

Starting URL: https://anytrip.com.au/region/nsw?selectedStopId=au2:2121213&departureOffset=0&departureLimit=40

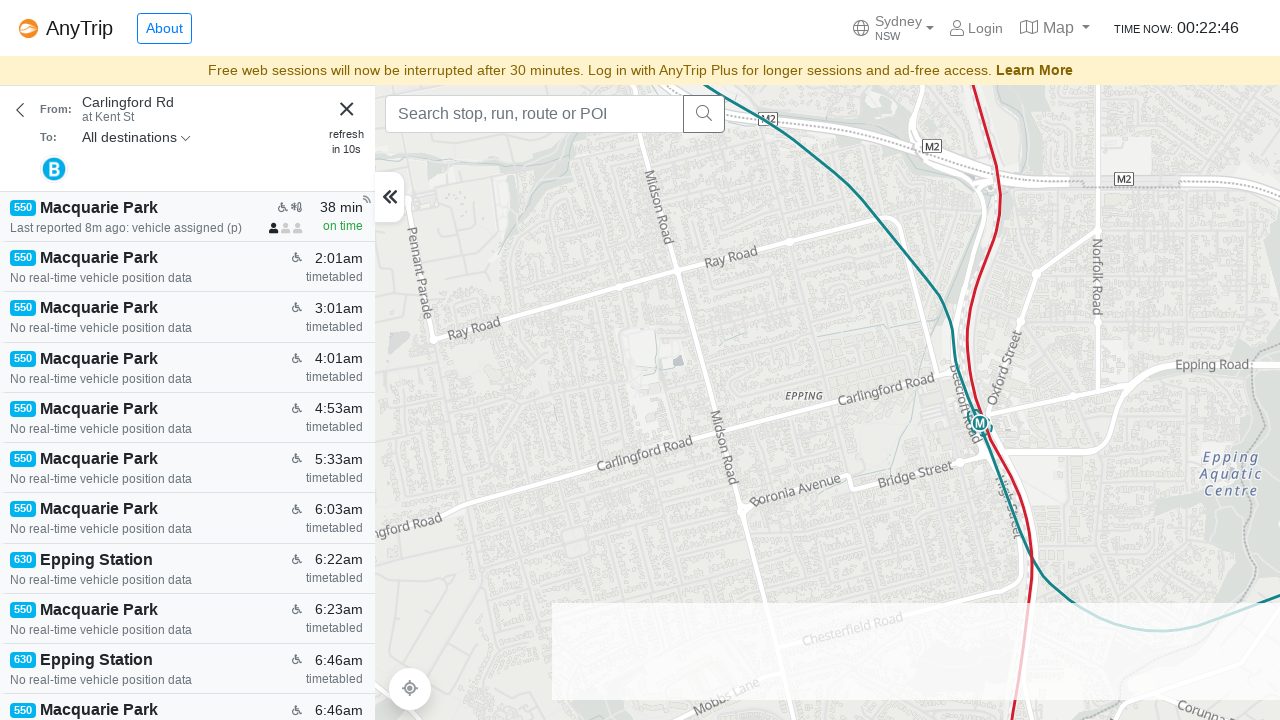

Waited for departure time elements to load on the transit trip information page
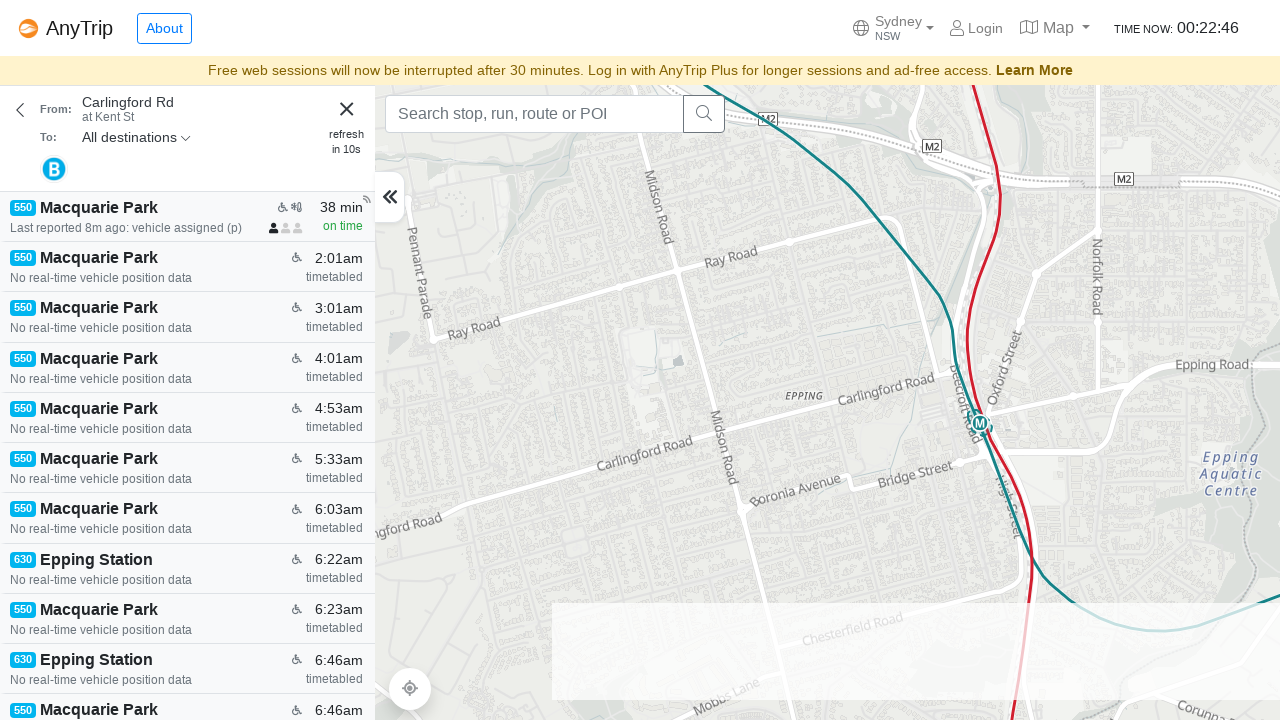

Located all departure time elements on the page
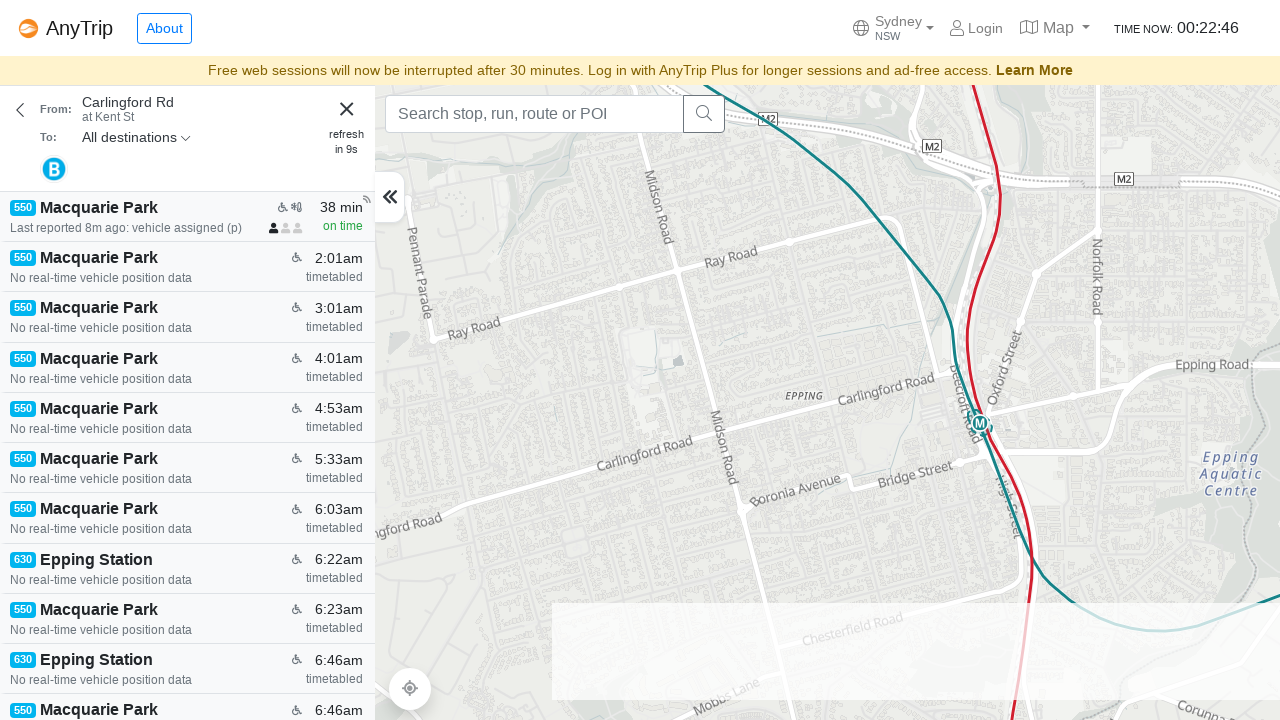

First departure time element is now visible
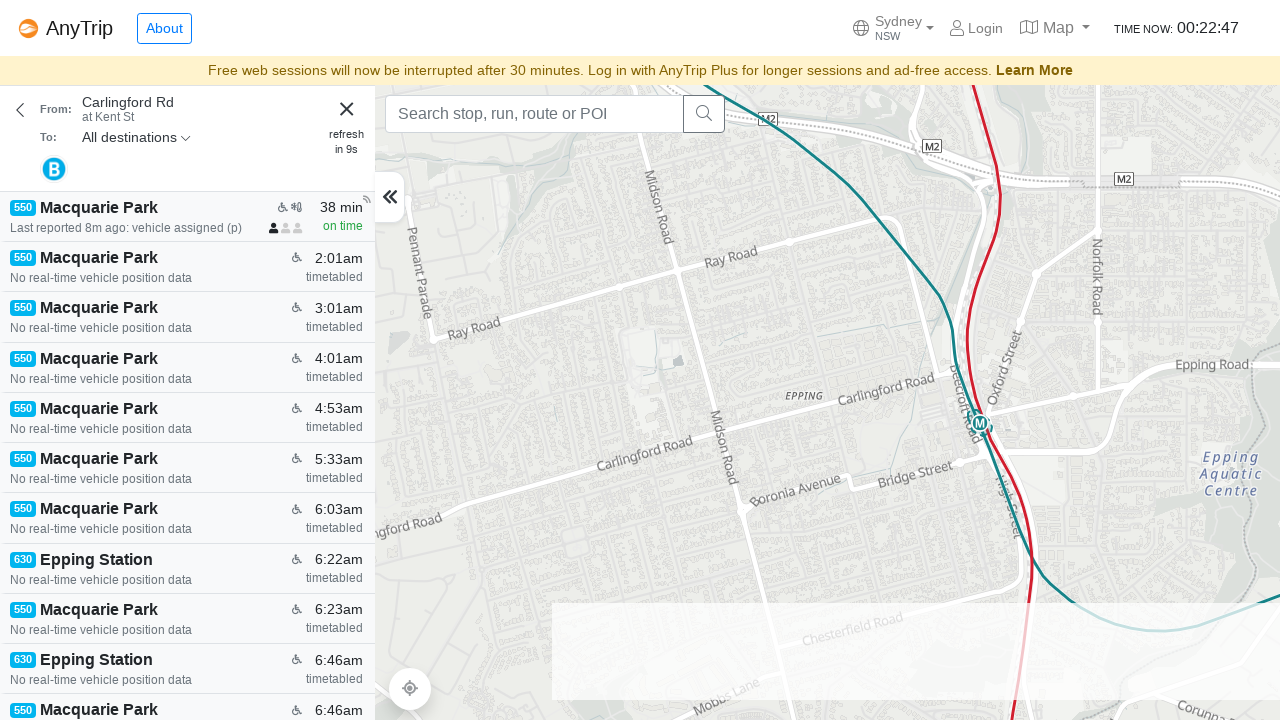

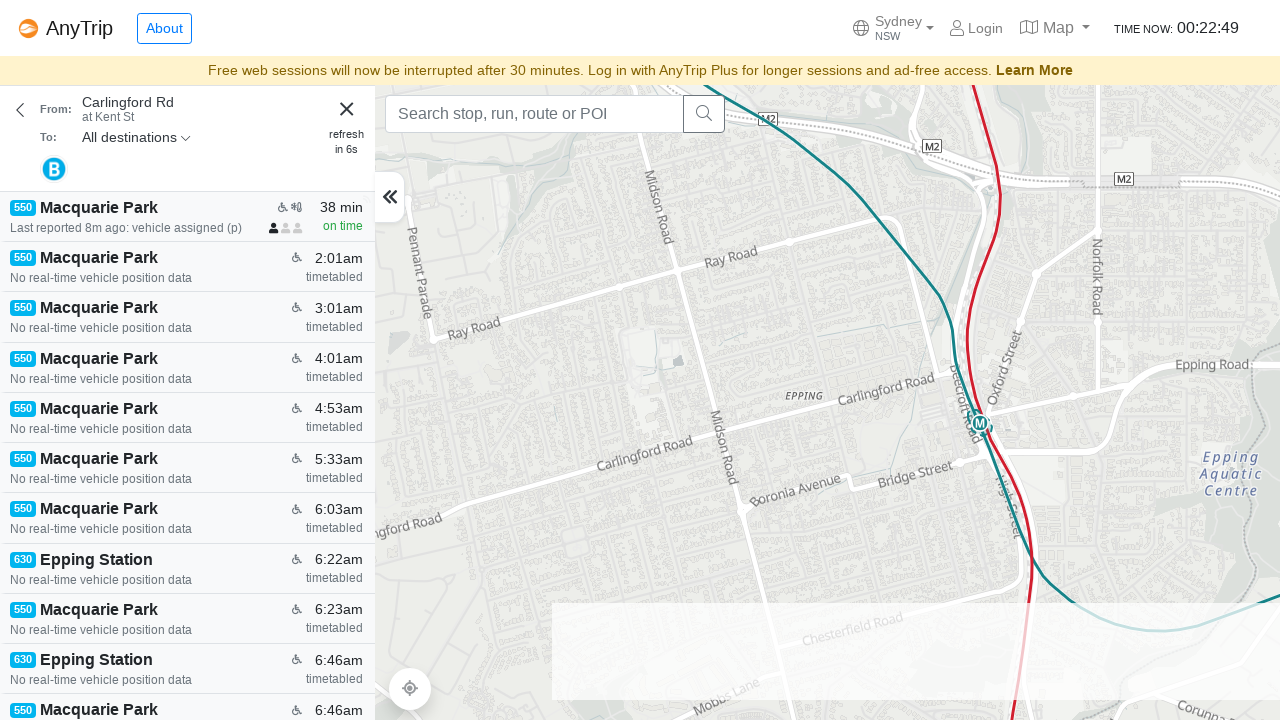